Tests popup window handling by clicking a link that opens a new window, then closing the child popup window while keeping the parent window open.

Starting URL: https://omayo.blogspot.com/

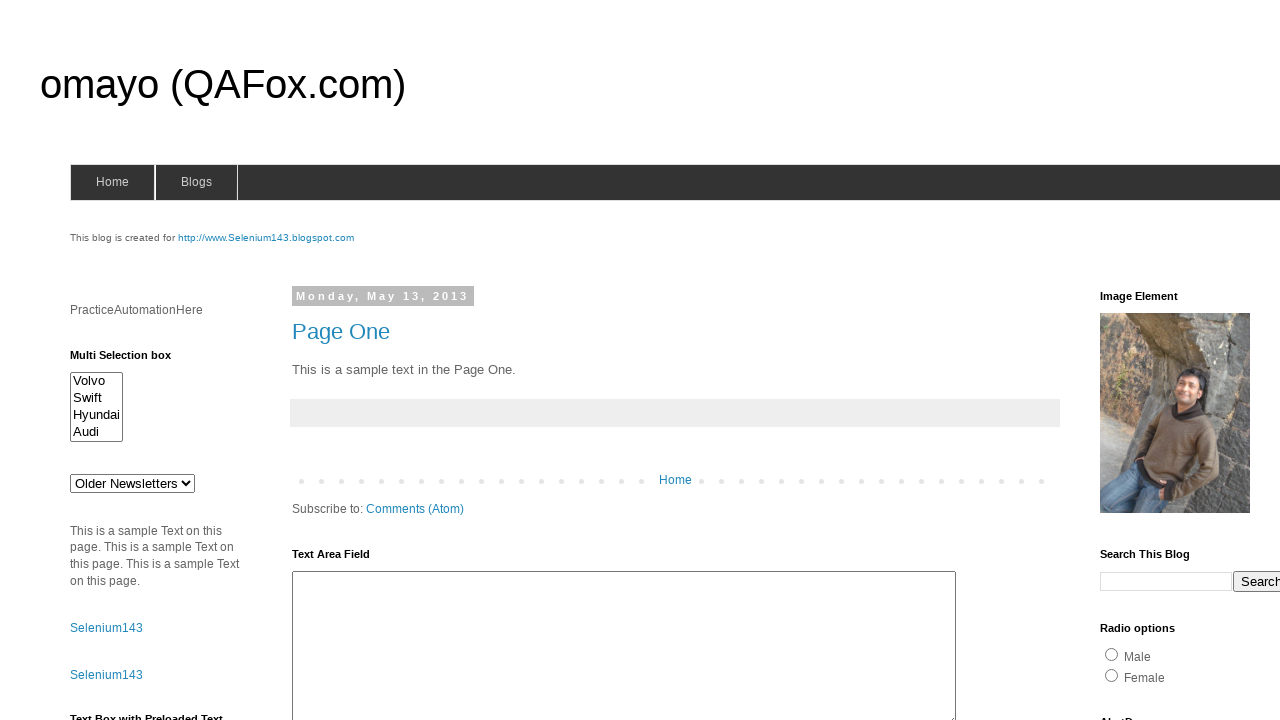

Scrolled popup link into view
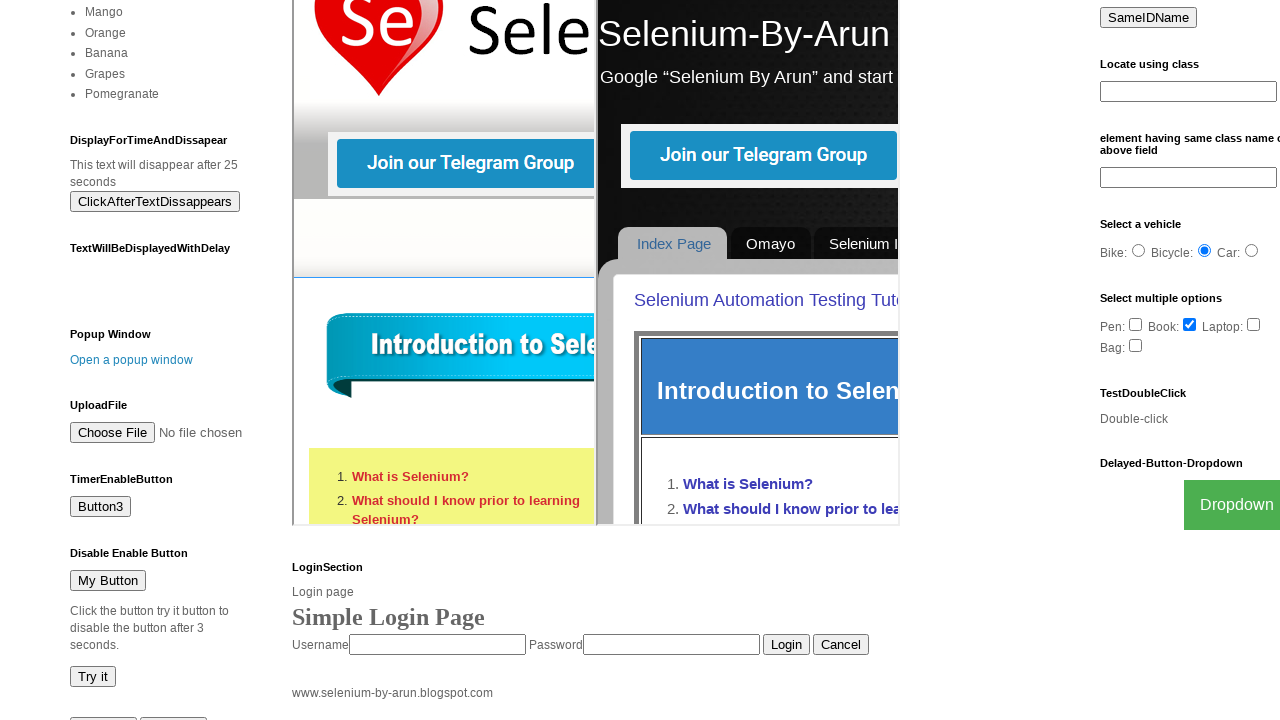

Stored reference to parent window
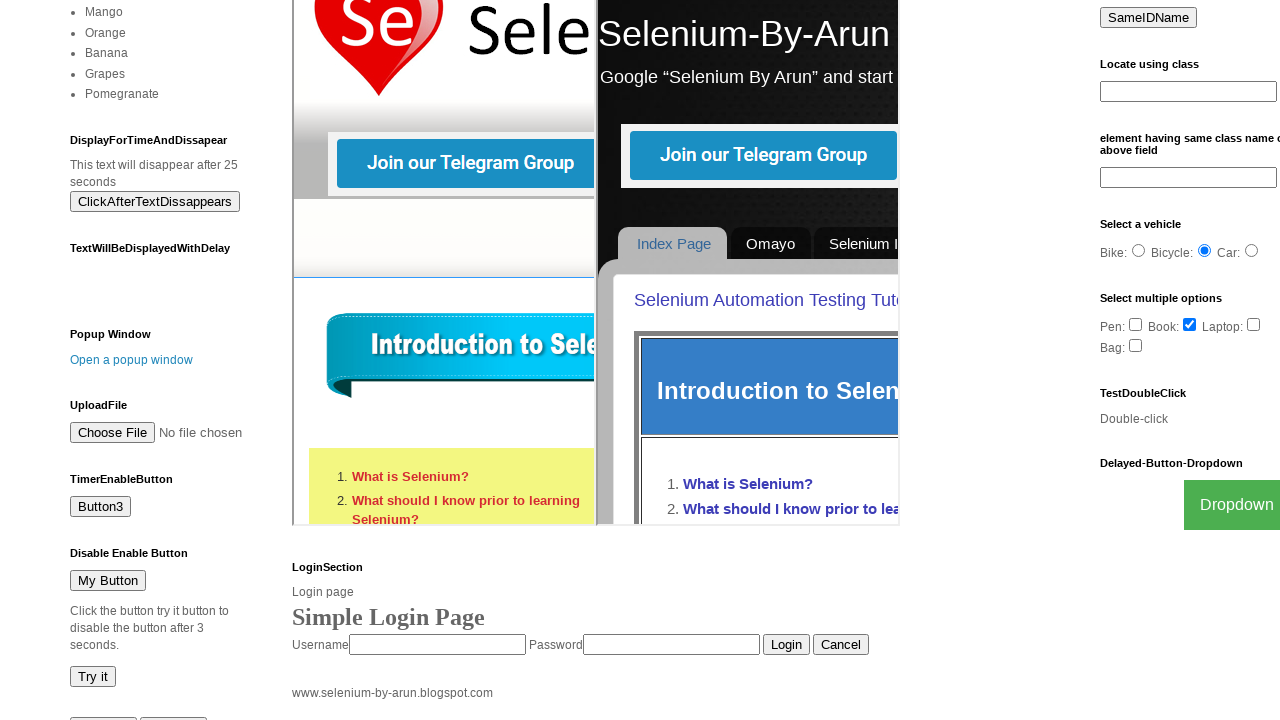

Clicked link to open popup window at (132, 360) on text=Open a popup window
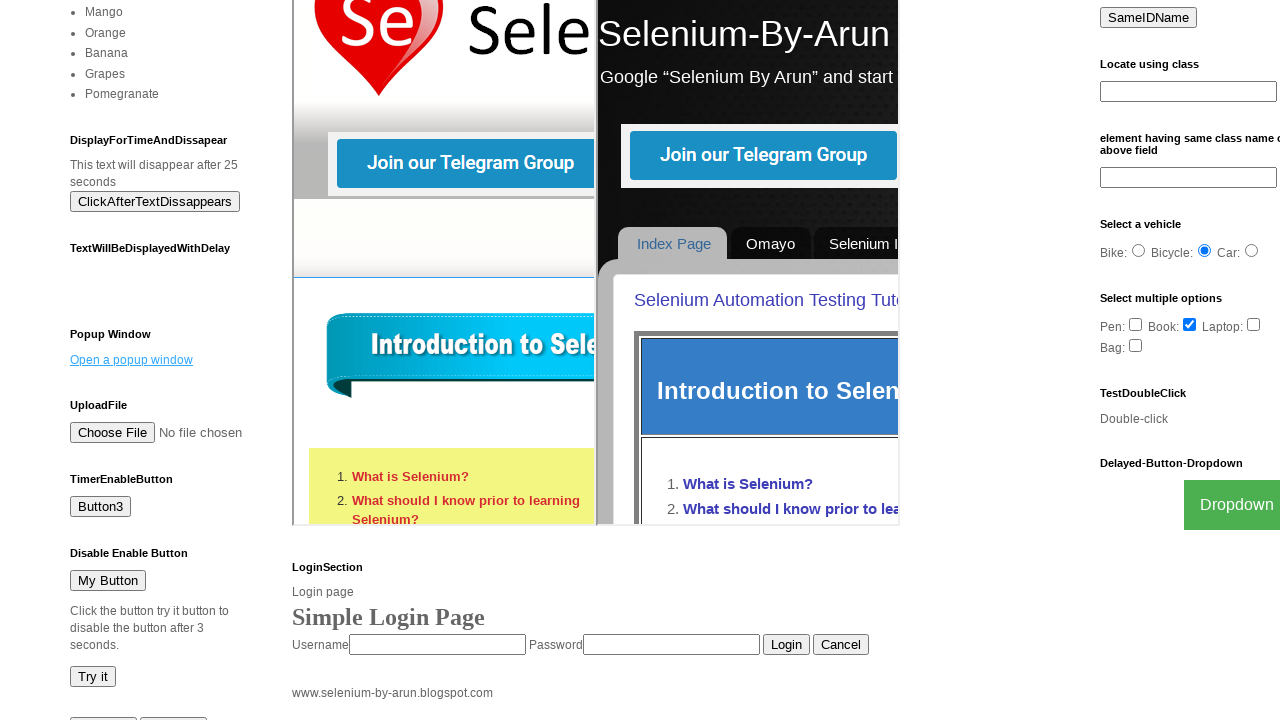

Captured reference to new popup page
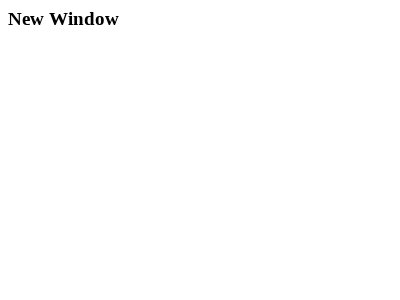

Popup window loaded (DOM content ready)
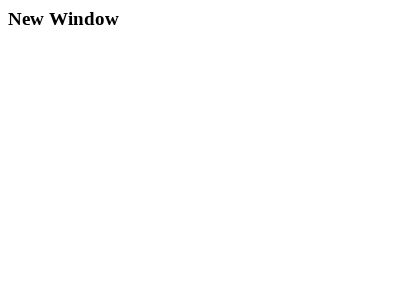

Closed popup window
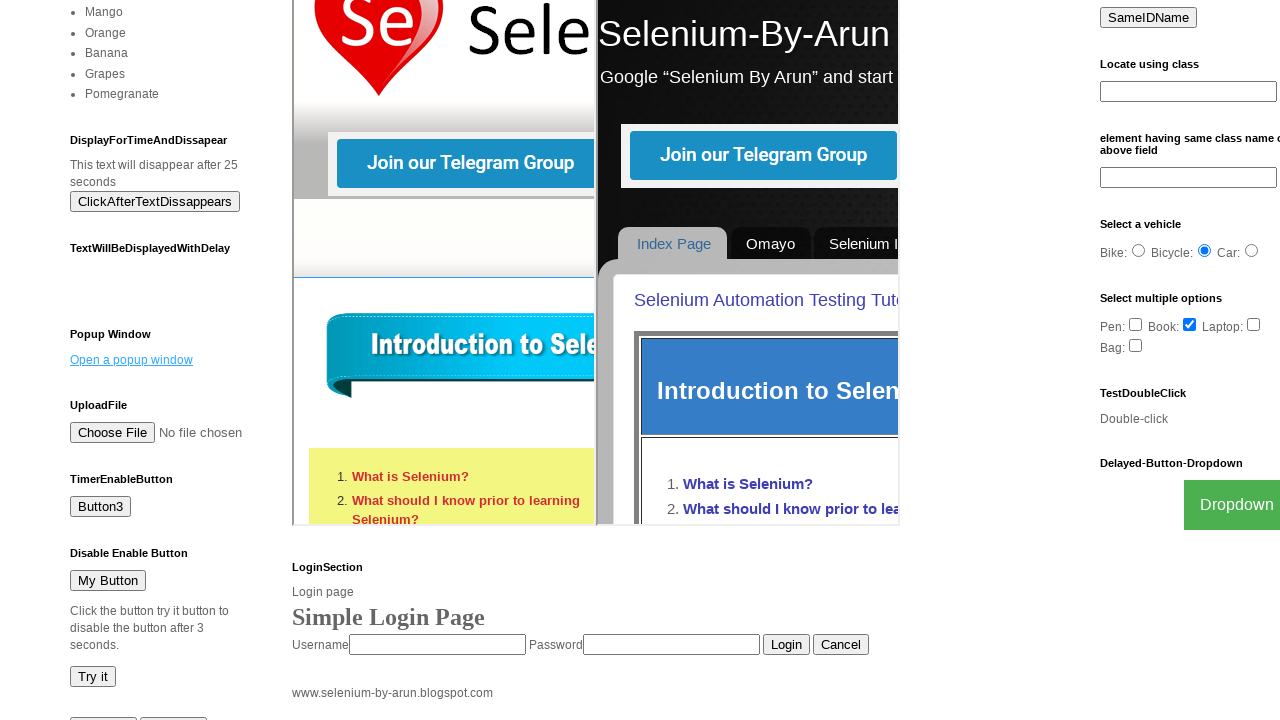

Verified parent window is still accessible with popup link visible
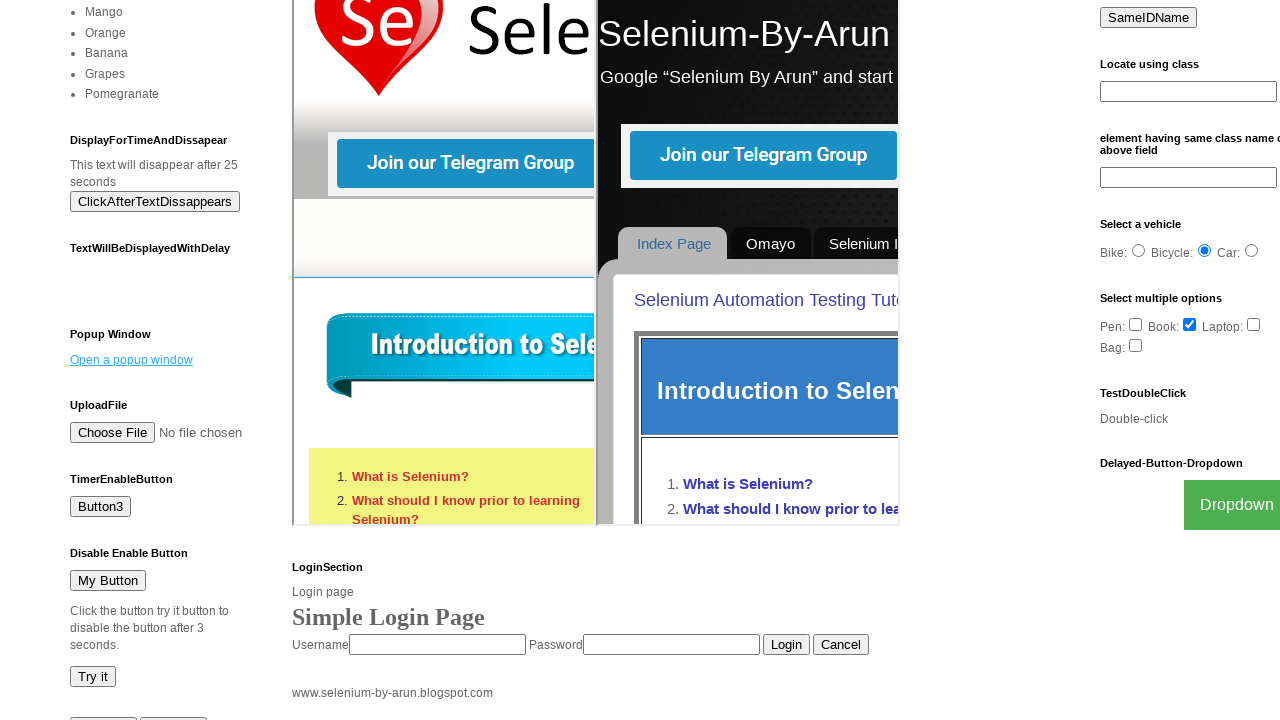

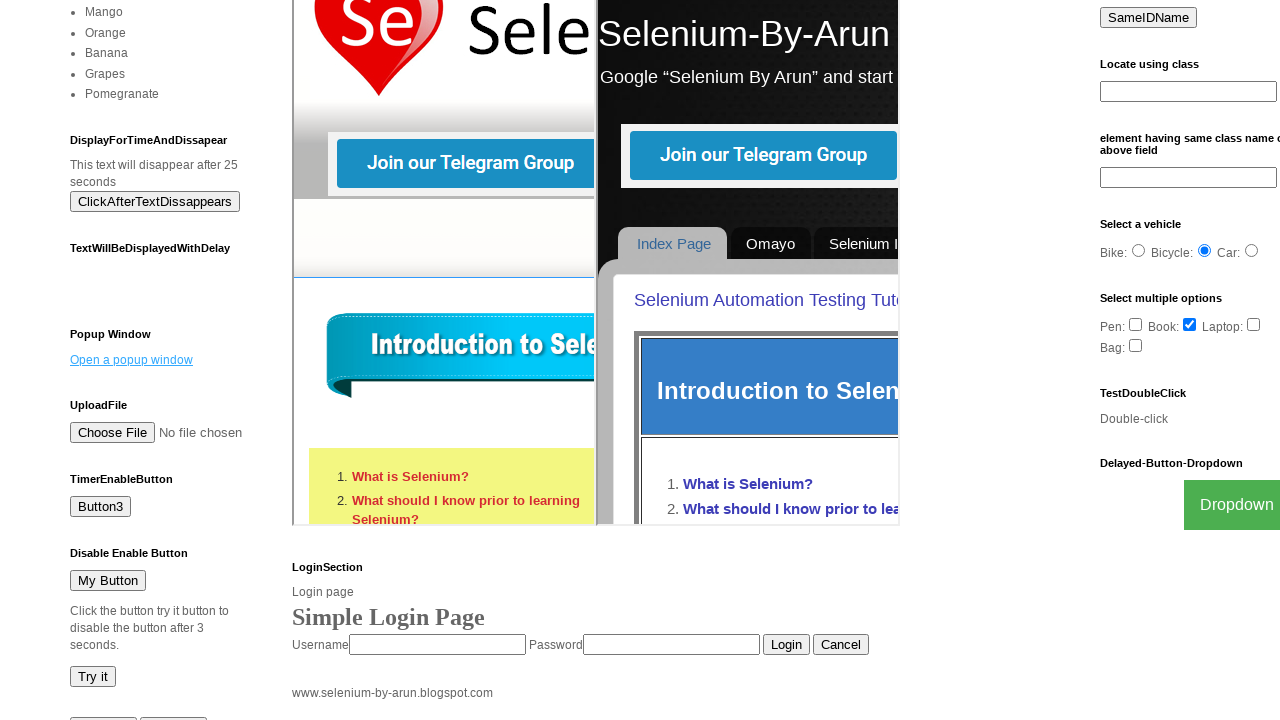